Navigates to an automation practice page and locates a button element using XPath sibling navigation to verify the element is present and accessible

Starting URL: https://rahulshettyacademy.com/AutomationPractice/

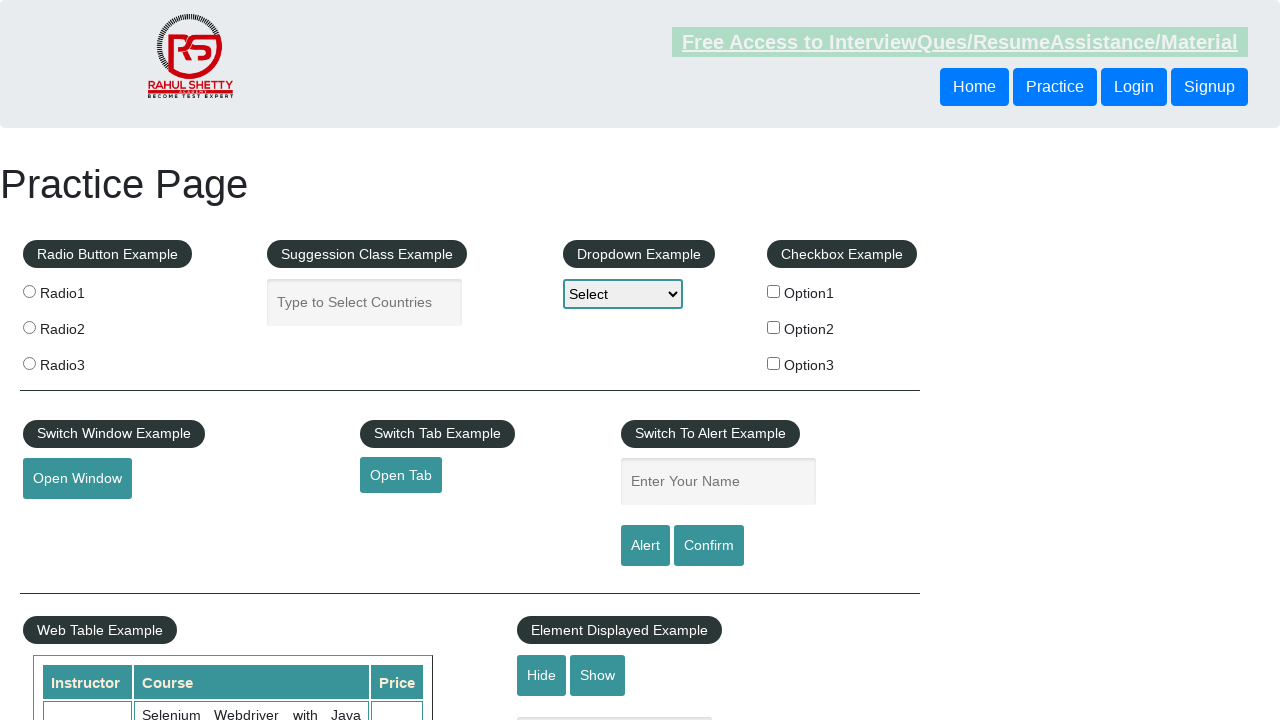

Navigated to automation practice page
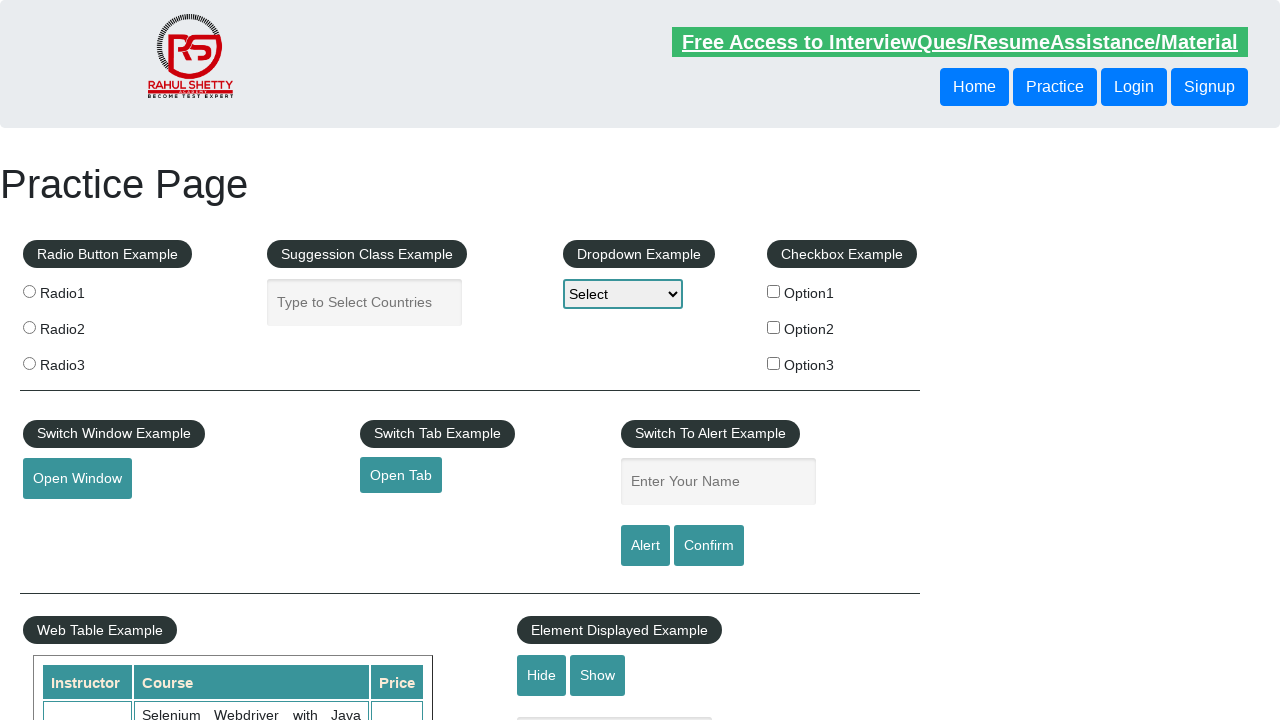

Located button element using XPath sibling navigation
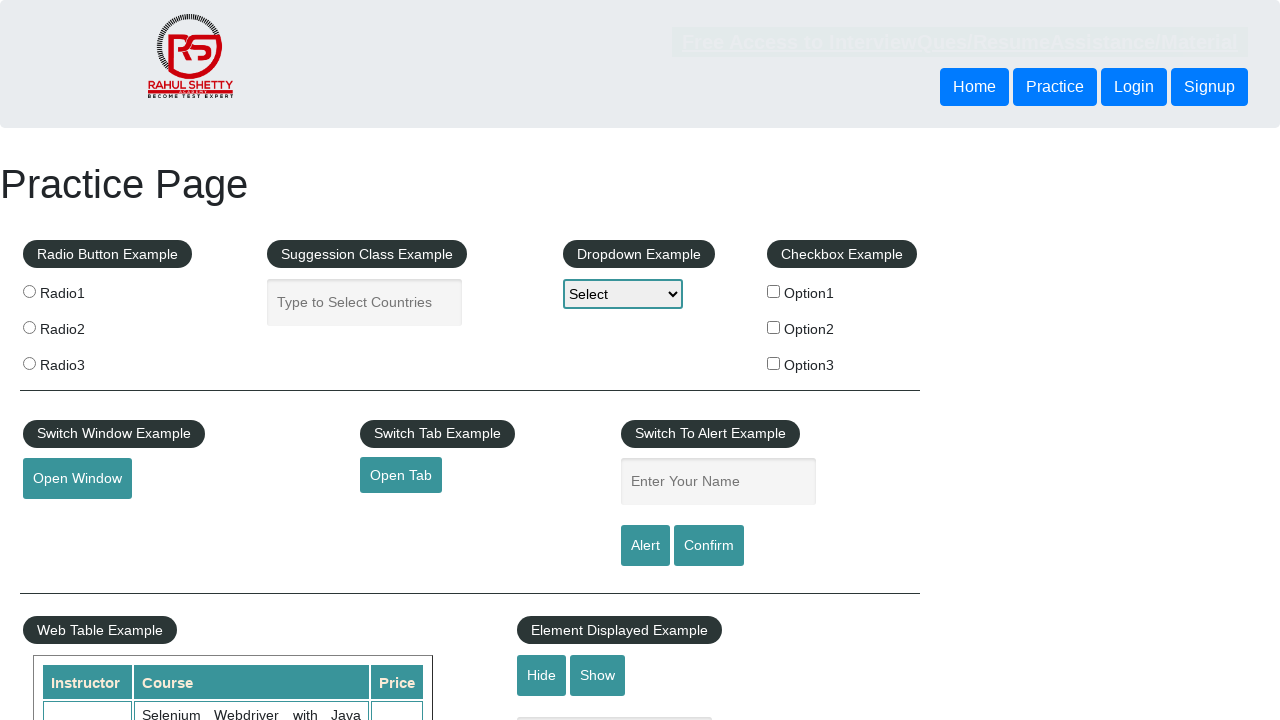

Button element is visible and accessible
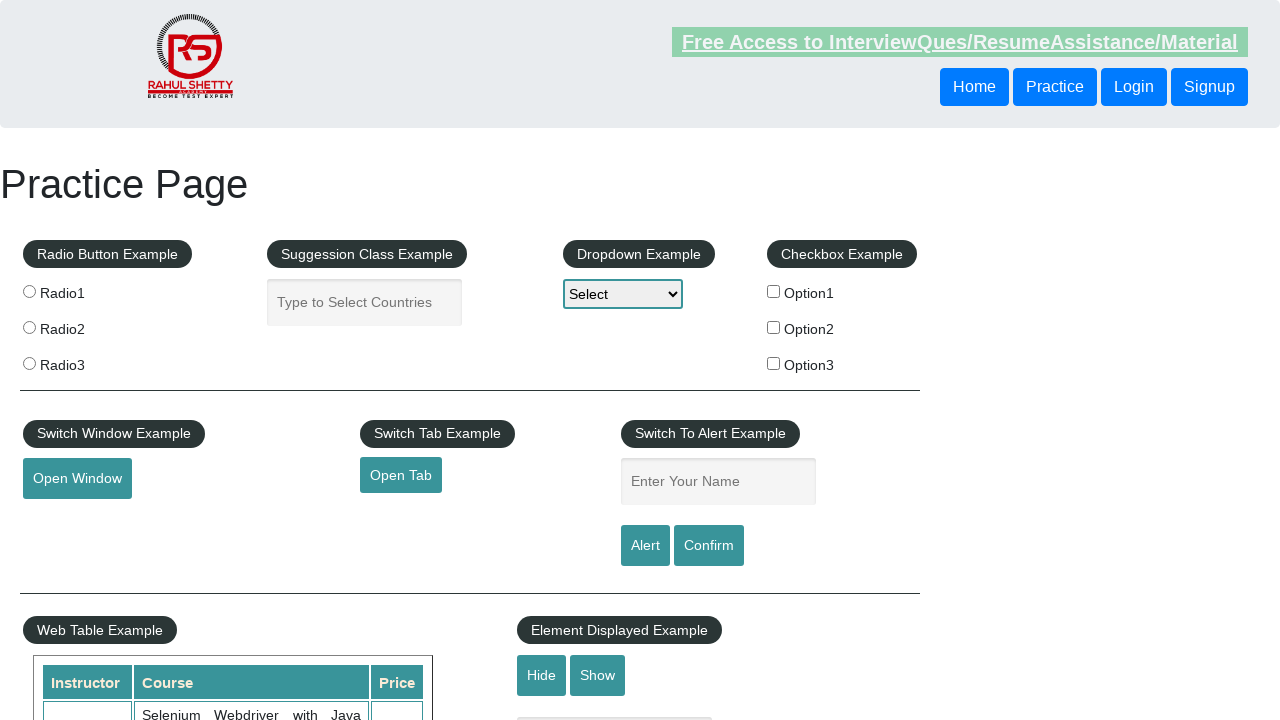

Retrieved button text content: 'Login'
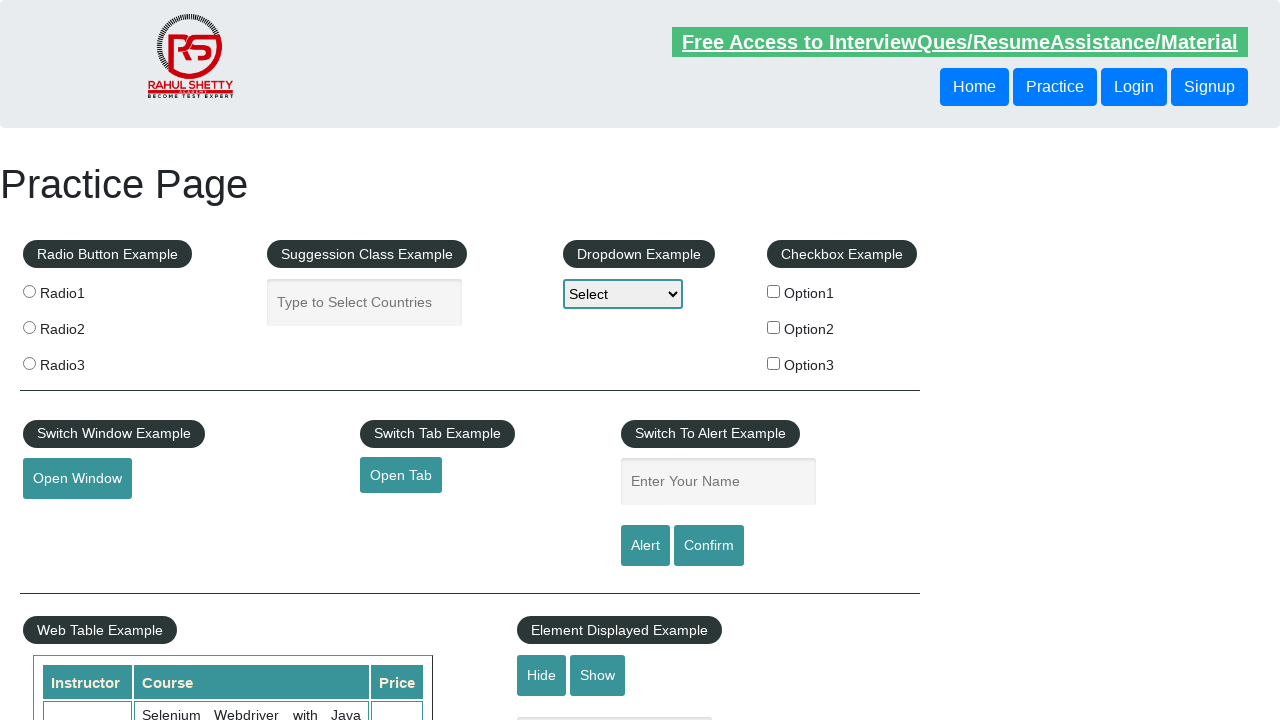

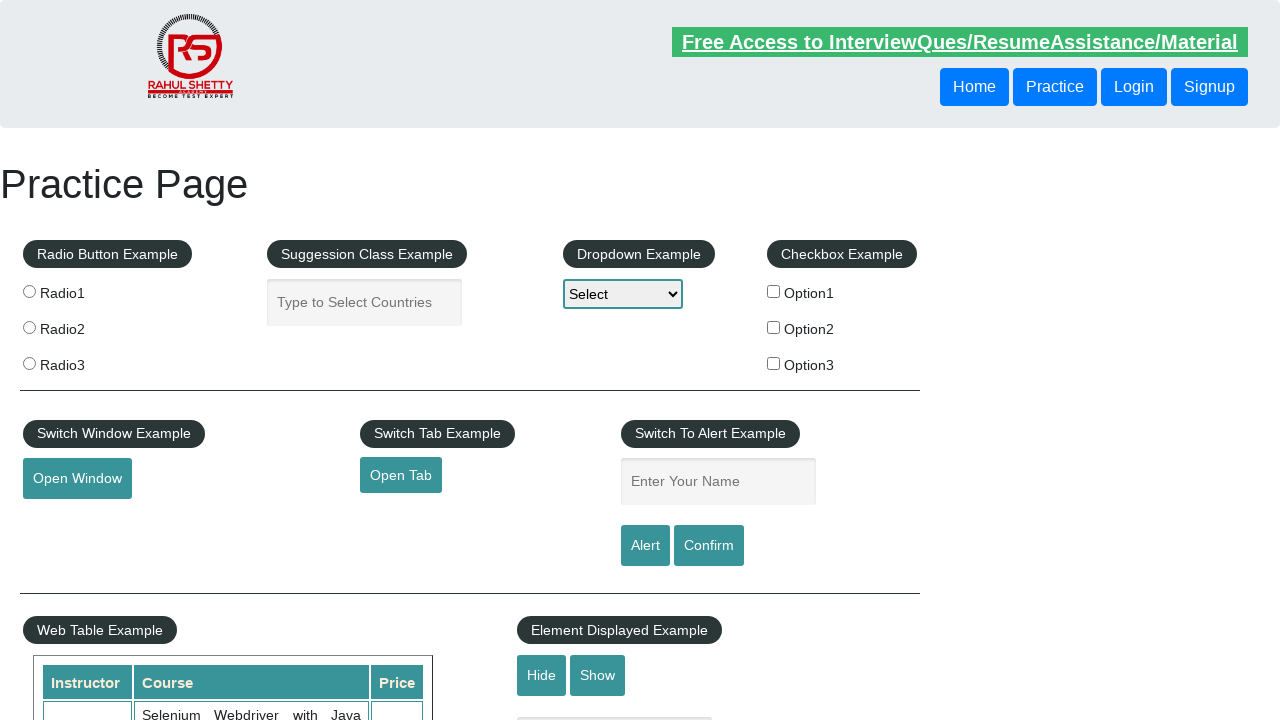